Verifies that the "Log In" button on the NextBaseCRM login page displays the expected text "Log In" by checking the button's value attribute.

Starting URL: https://login1.nextbasecrm.com/

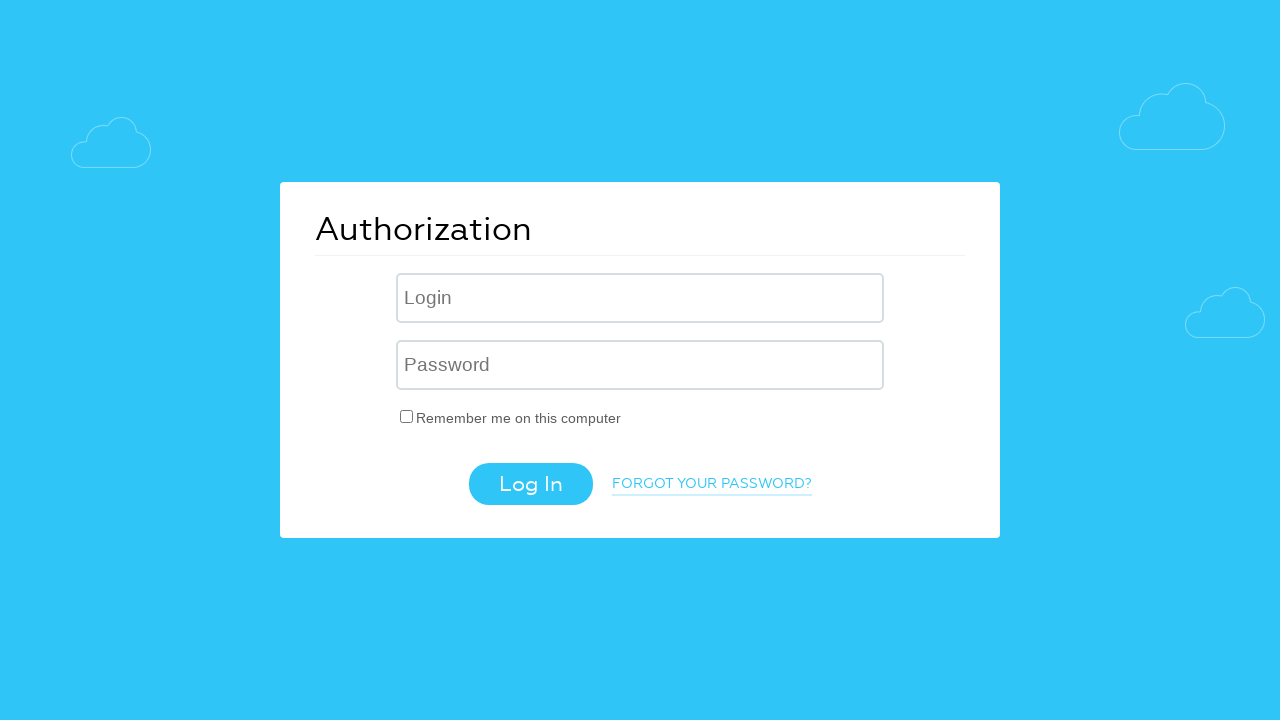

Navigated to NextBaseCRM login page
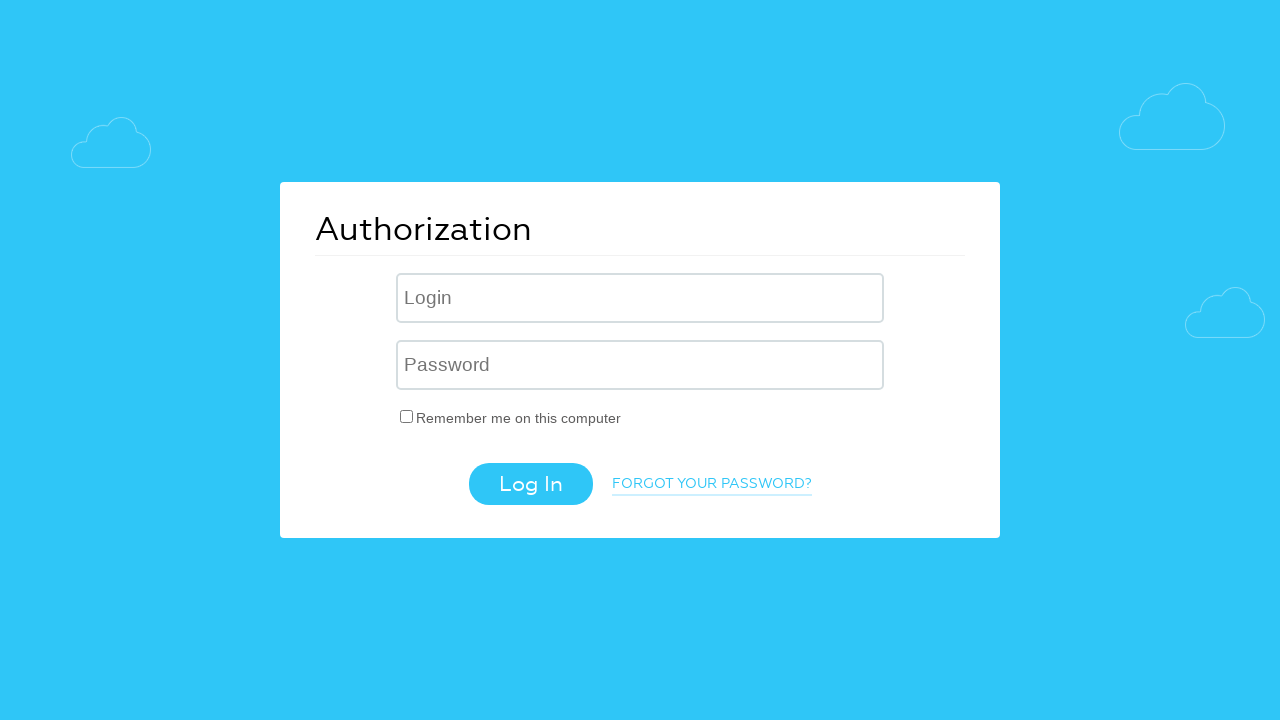

Located Log In button using CSS selector
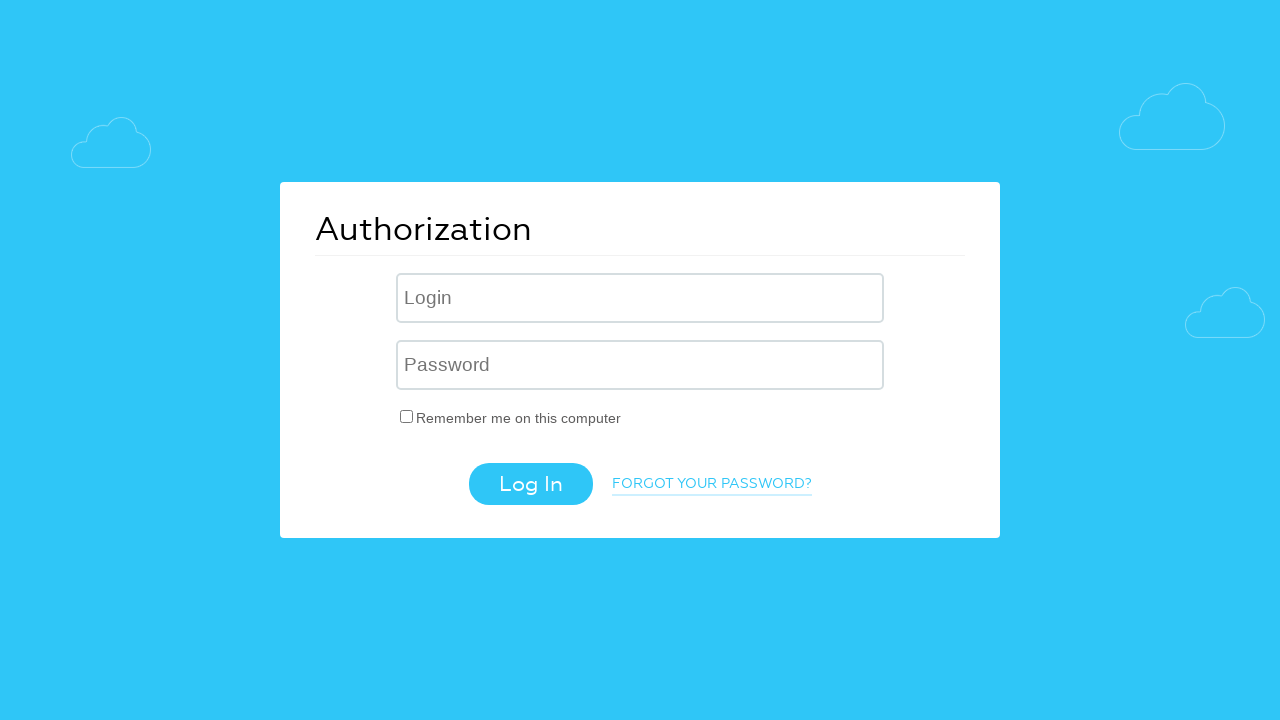

Waited for Log In button to be visible
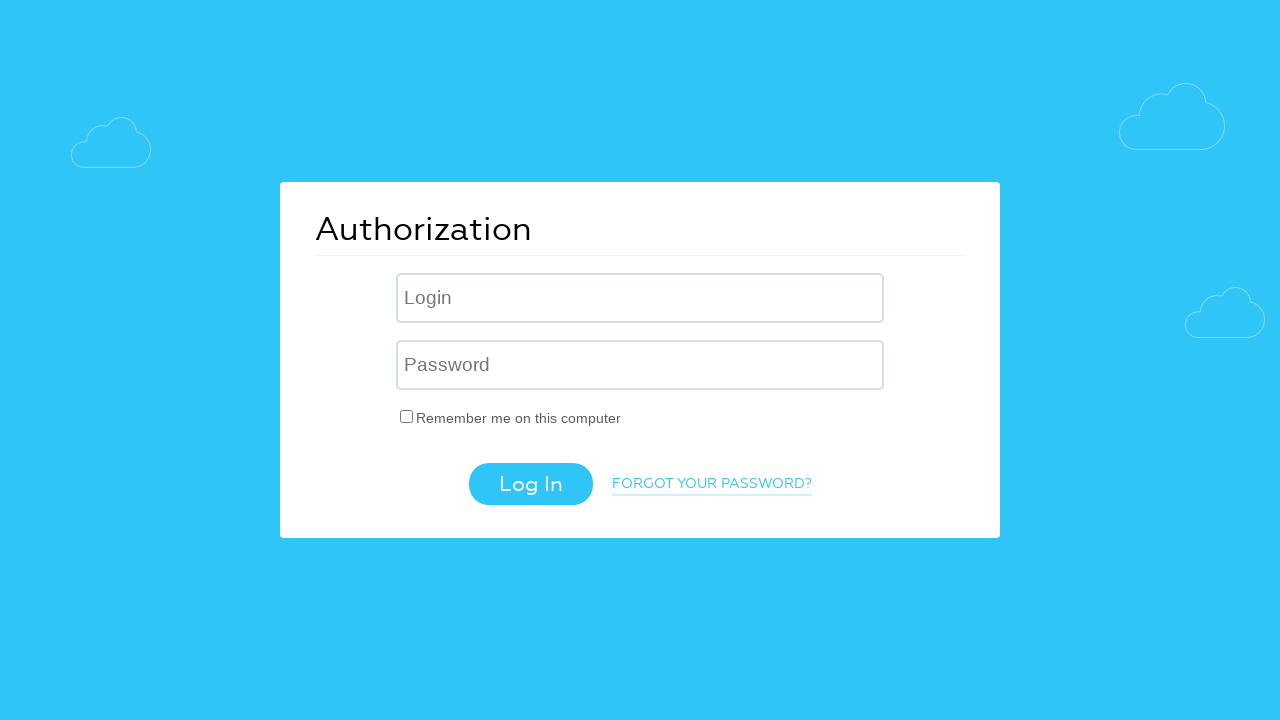

Retrieved value attribute from Log In button
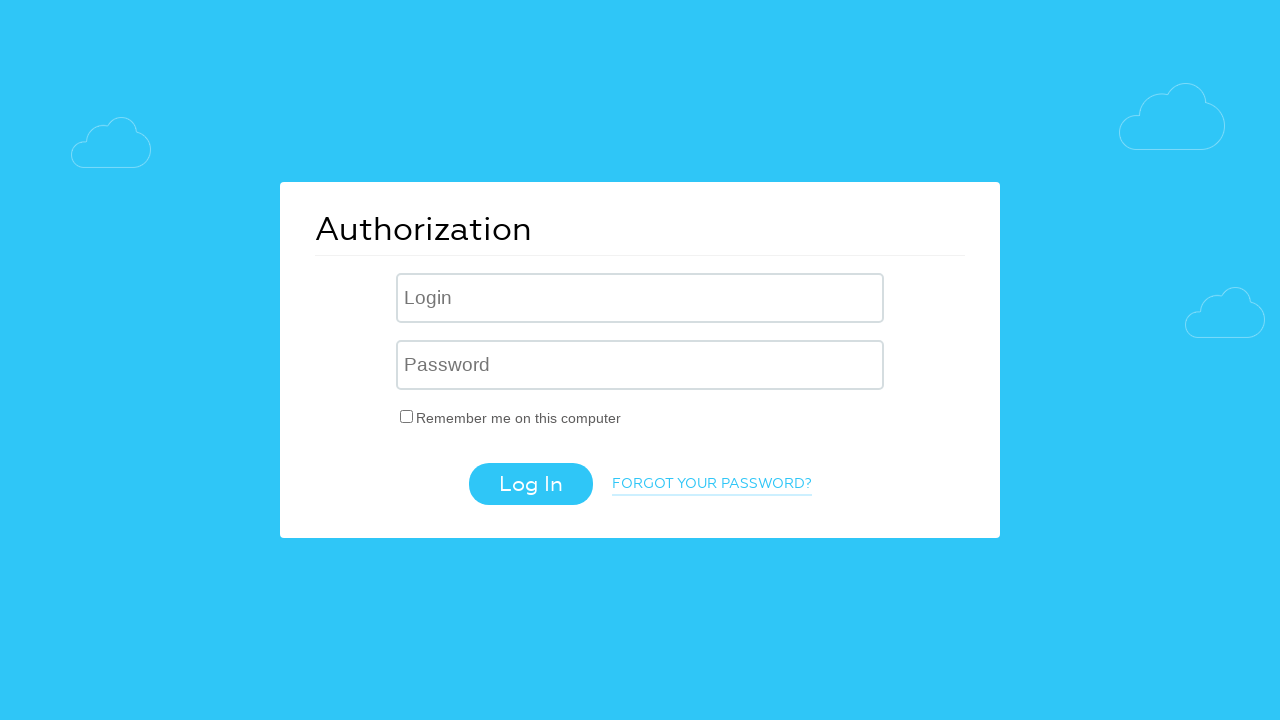

Verified Log In button value attribute matches expected text: 'Log In'
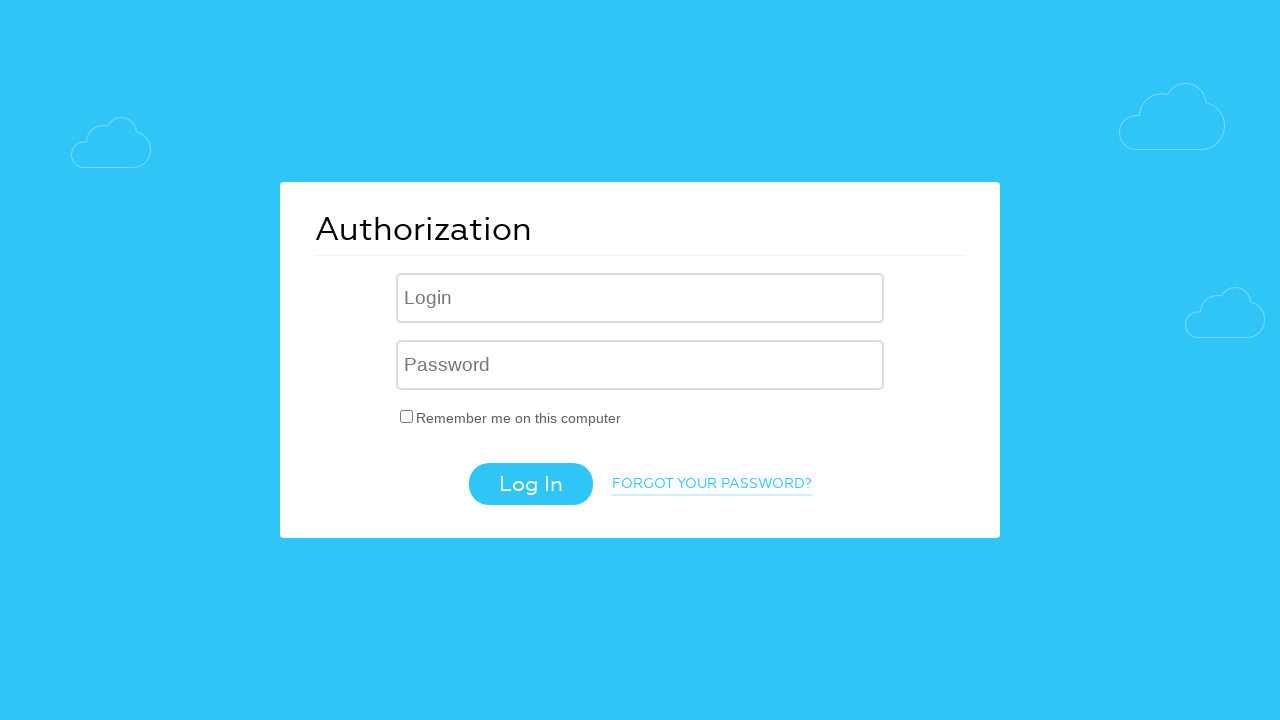

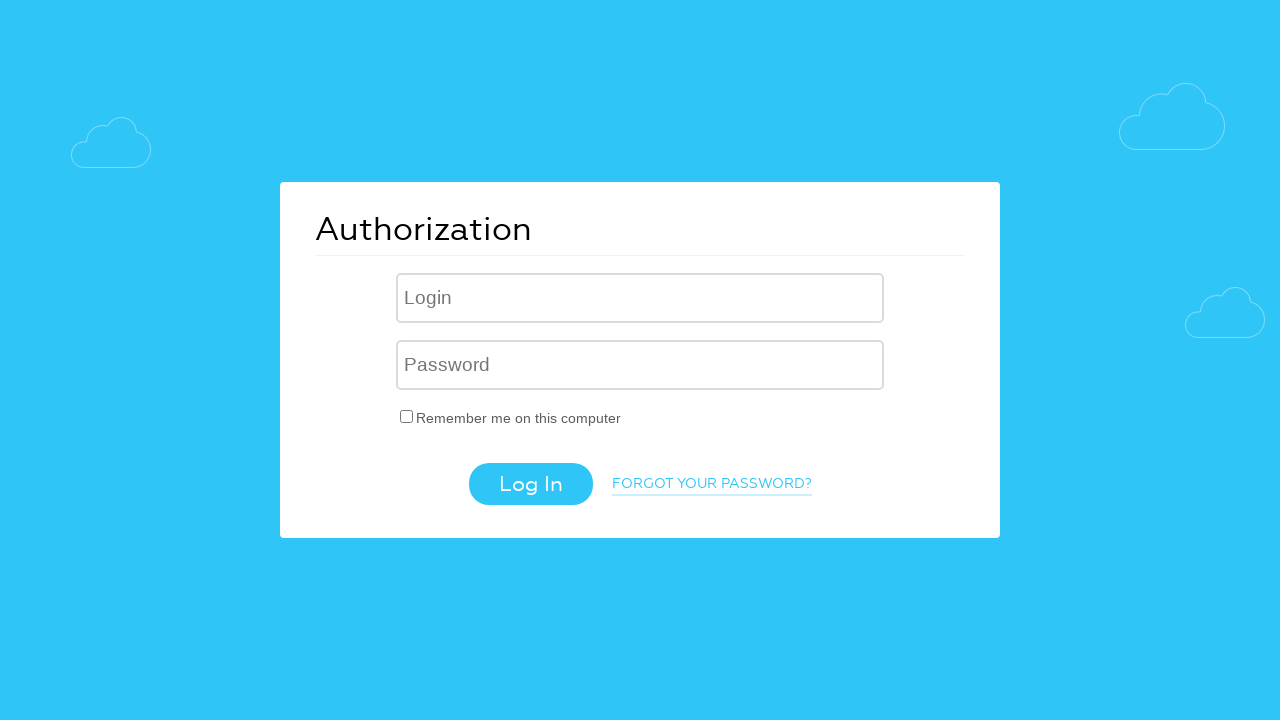